Tests JavaScript alert dialog handling by clicking a button that triggers an alert and accepting it

Starting URL: https://the-internet.herokuapp.com/javascript_alerts

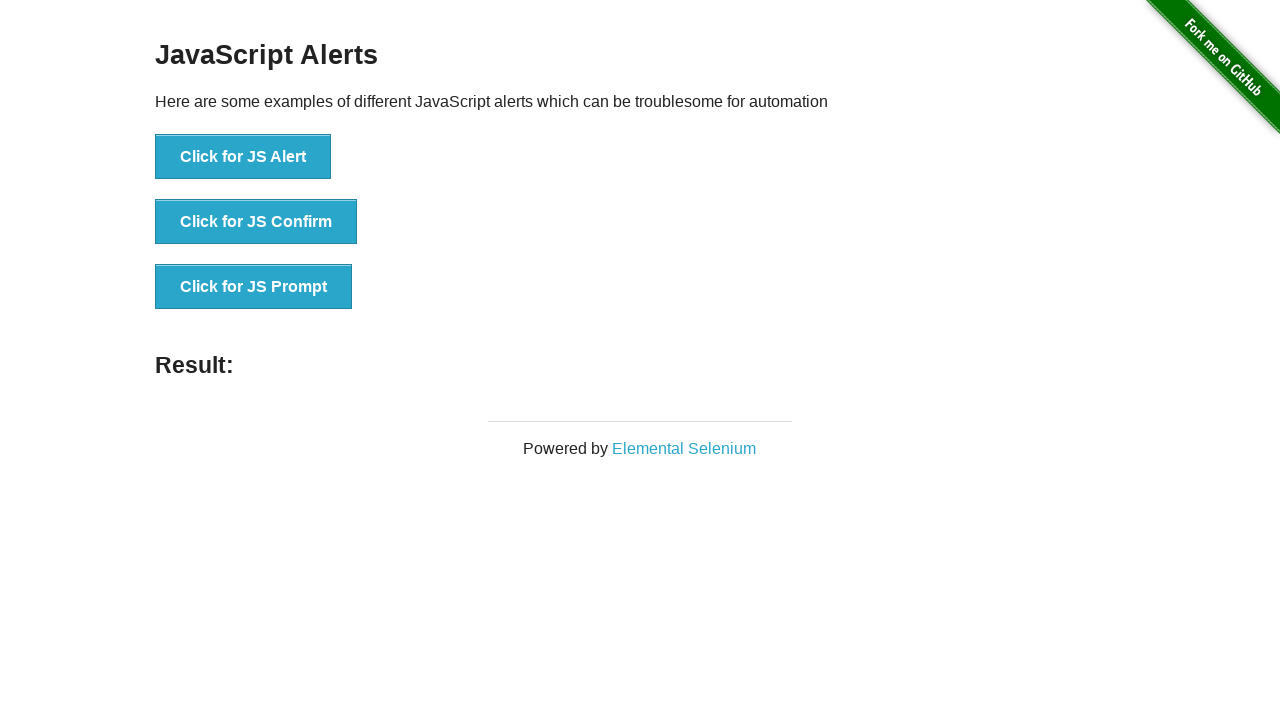

Set up dialog handler to accept alerts
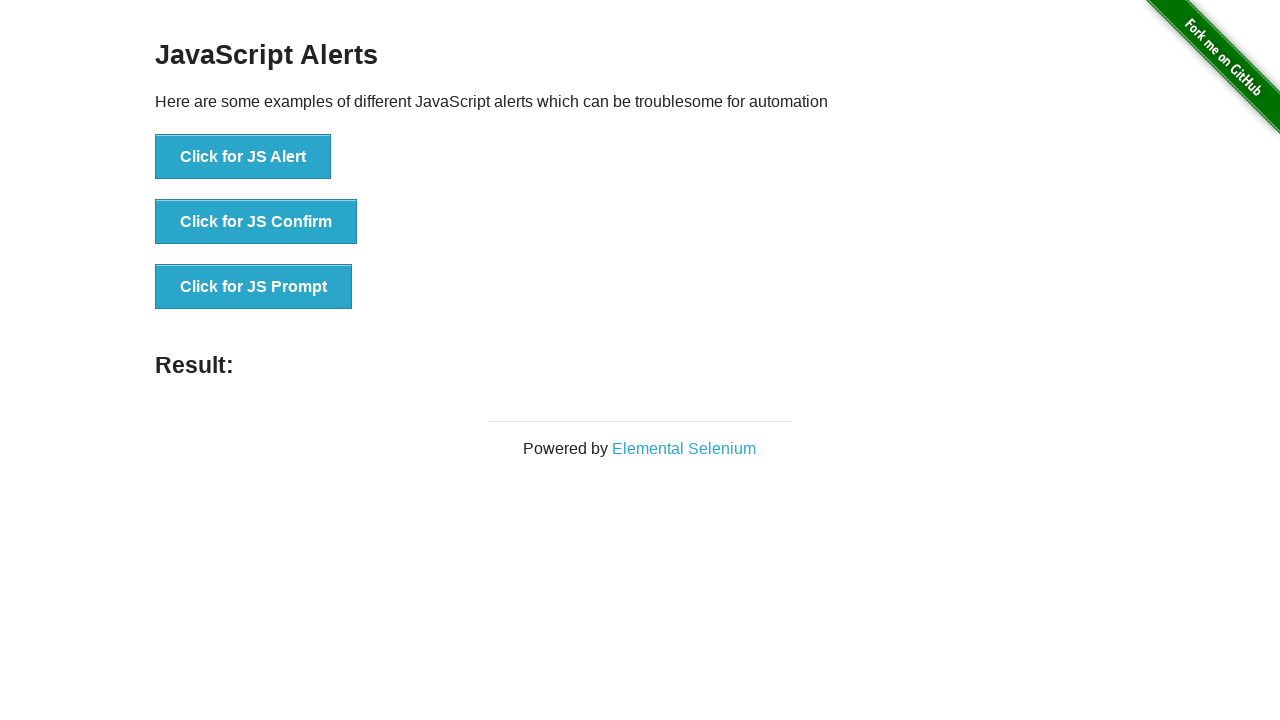

Clicked button to trigger JavaScript alert at (243, 157) on xpath=//button[normalize-space(text())='Click for JS Alert']
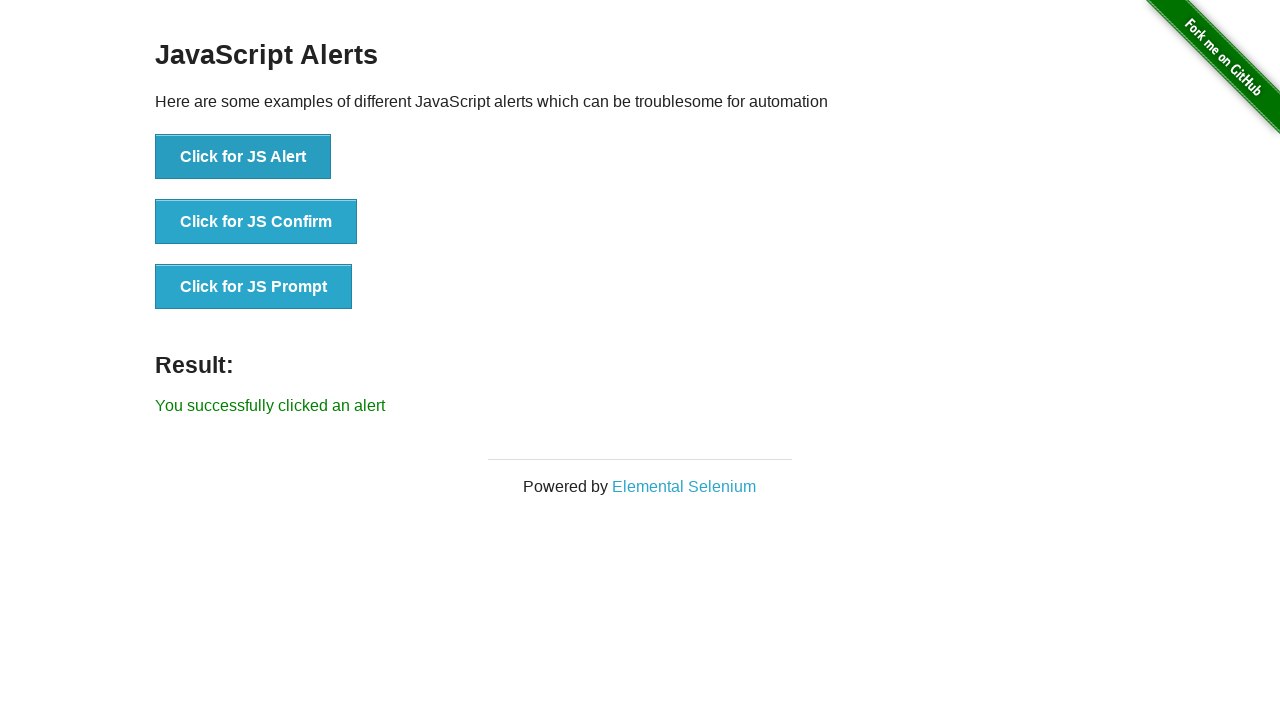

Alert was accepted and result message appeared
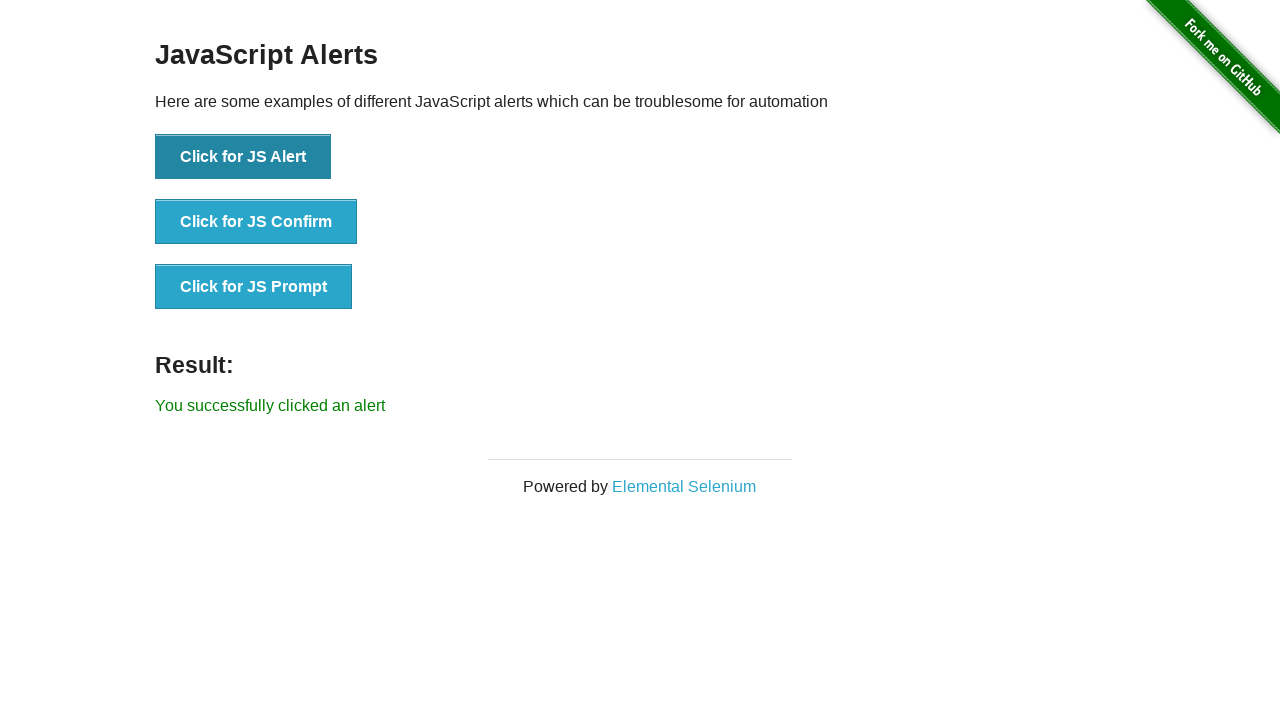

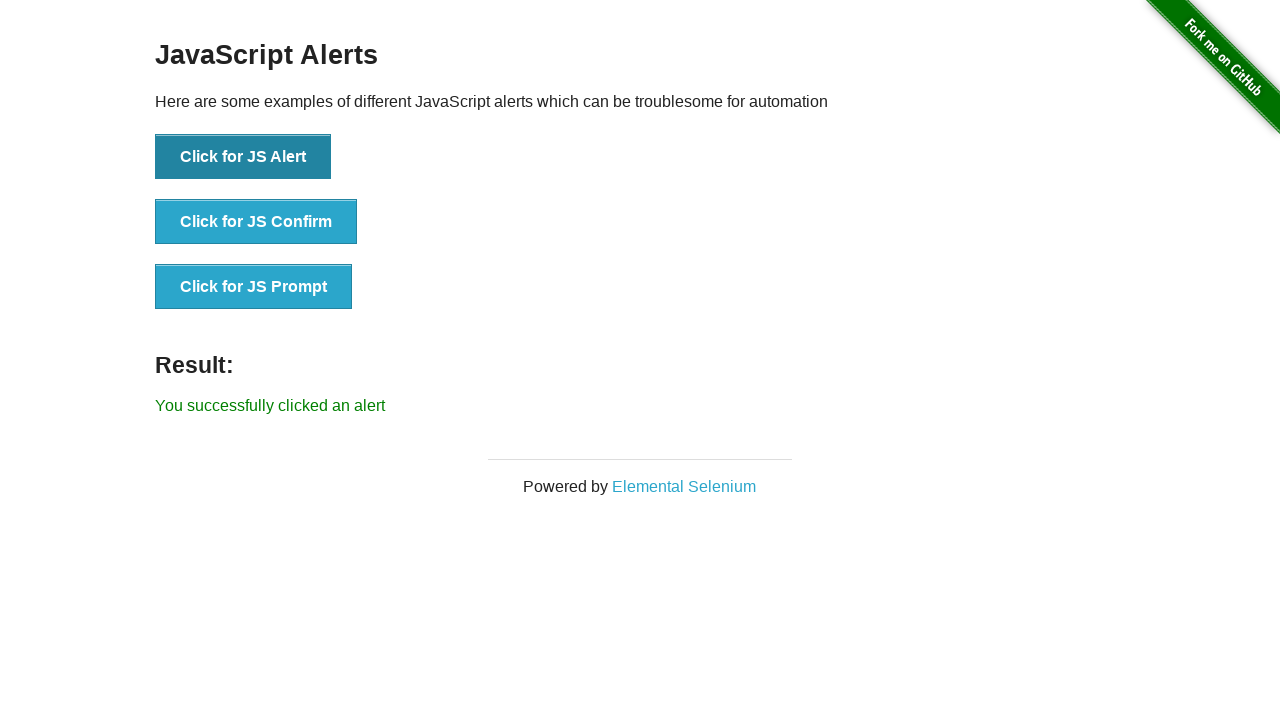